Tests JavaScript confirm dialog handling by clicking a button that triggers a confirm alert, accepting the alert, and verifying the result text displays "OK".

Starting URL: https://www.w3schools.com/js/tryit.asp?filename=tryjs_confirm

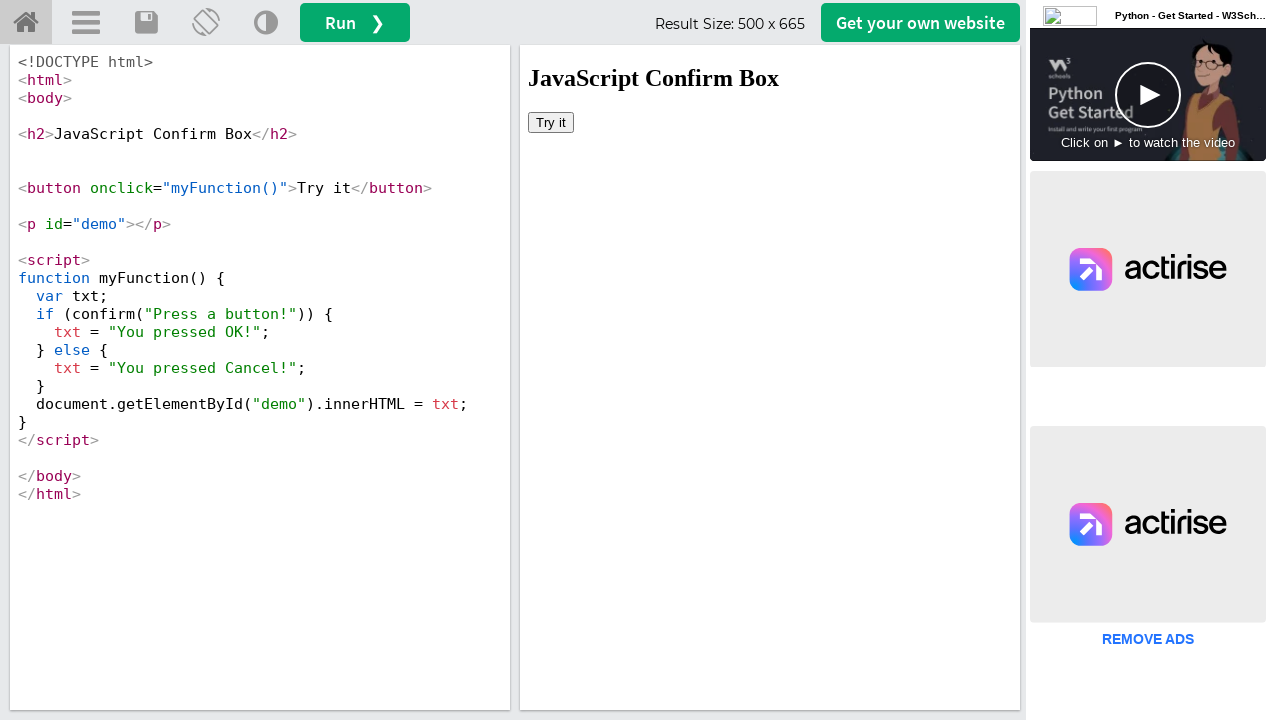

Located iframe with ID 'iframeResult' containing the test content
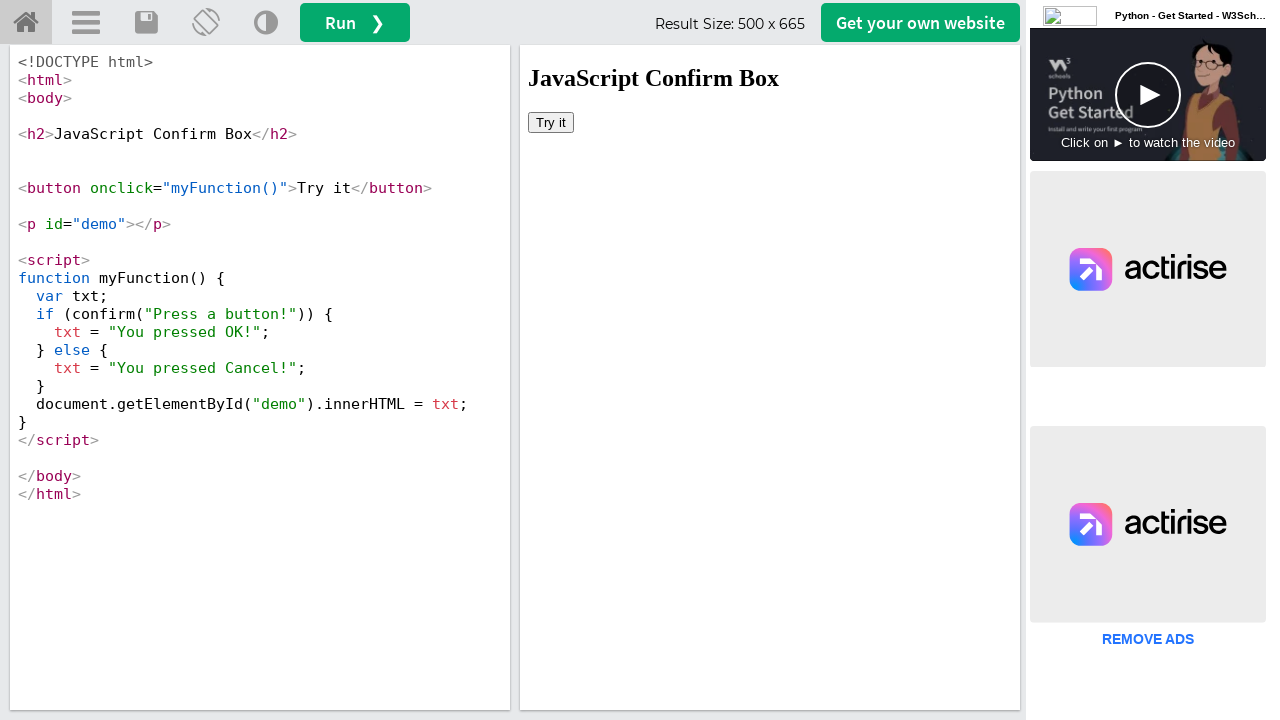

Registered dialog handler to automatically accept confirm dialogs
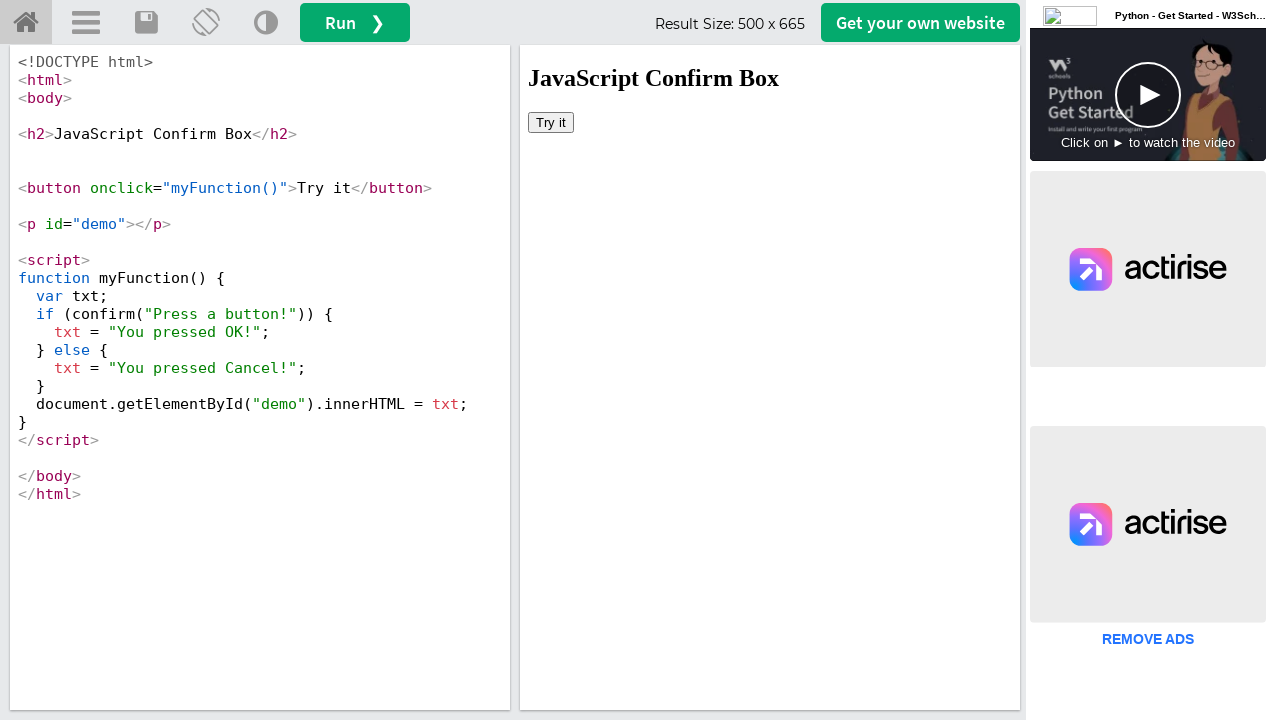

Clicked button in iframe to trigger JavaScript confirm dialog at (551, 122) on #iframeResult >> internal:control=enter-frame >> body button
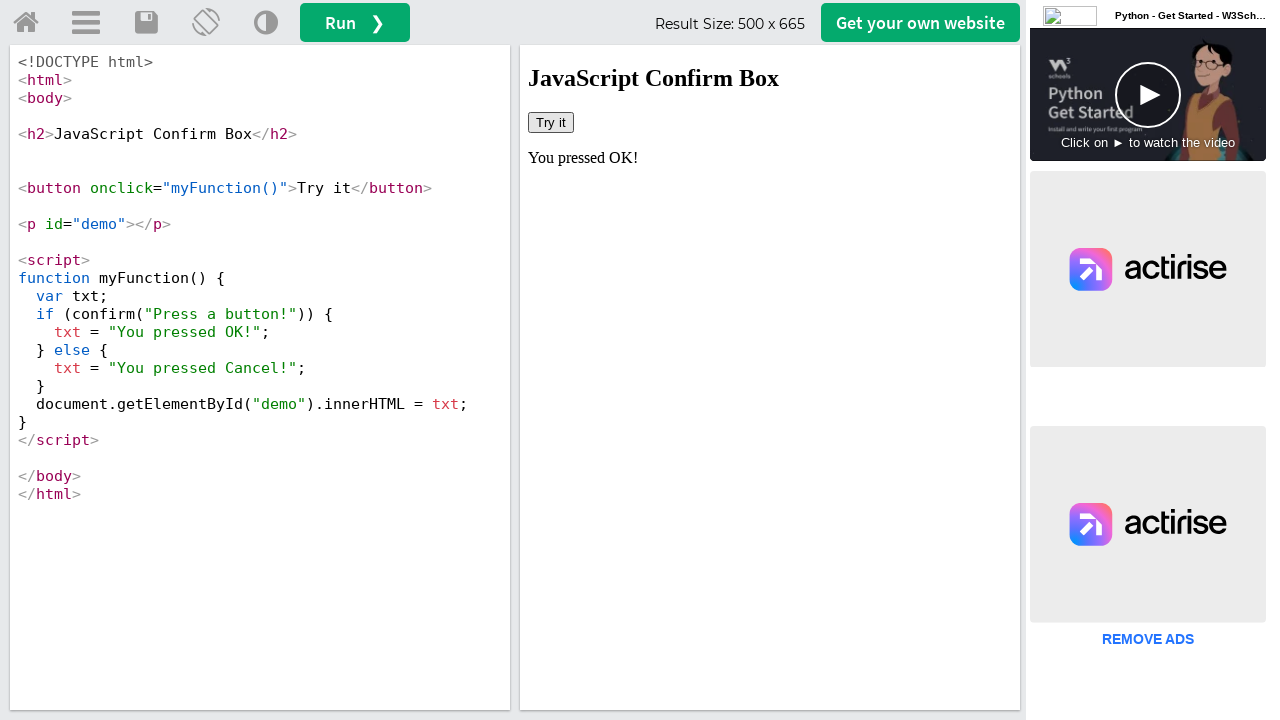

Retrieved result text from #demo element
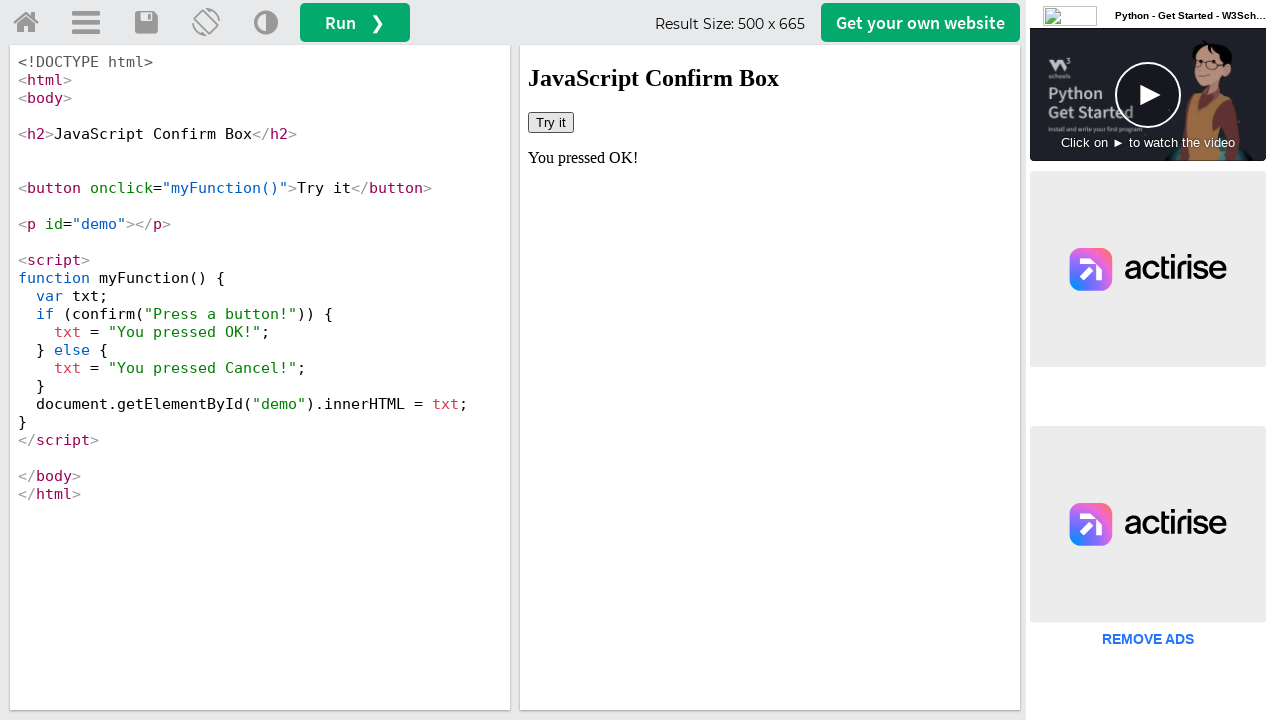

Verified that result text contains 'OK' confirming dialog was accepted
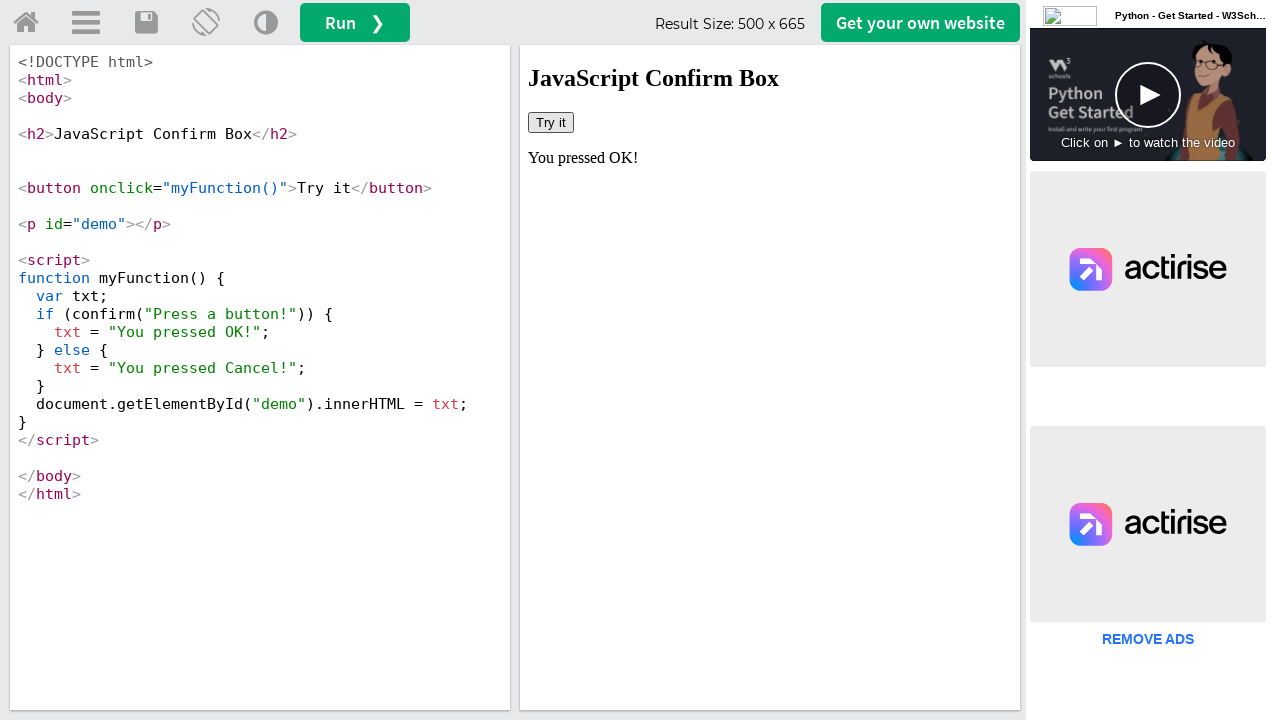

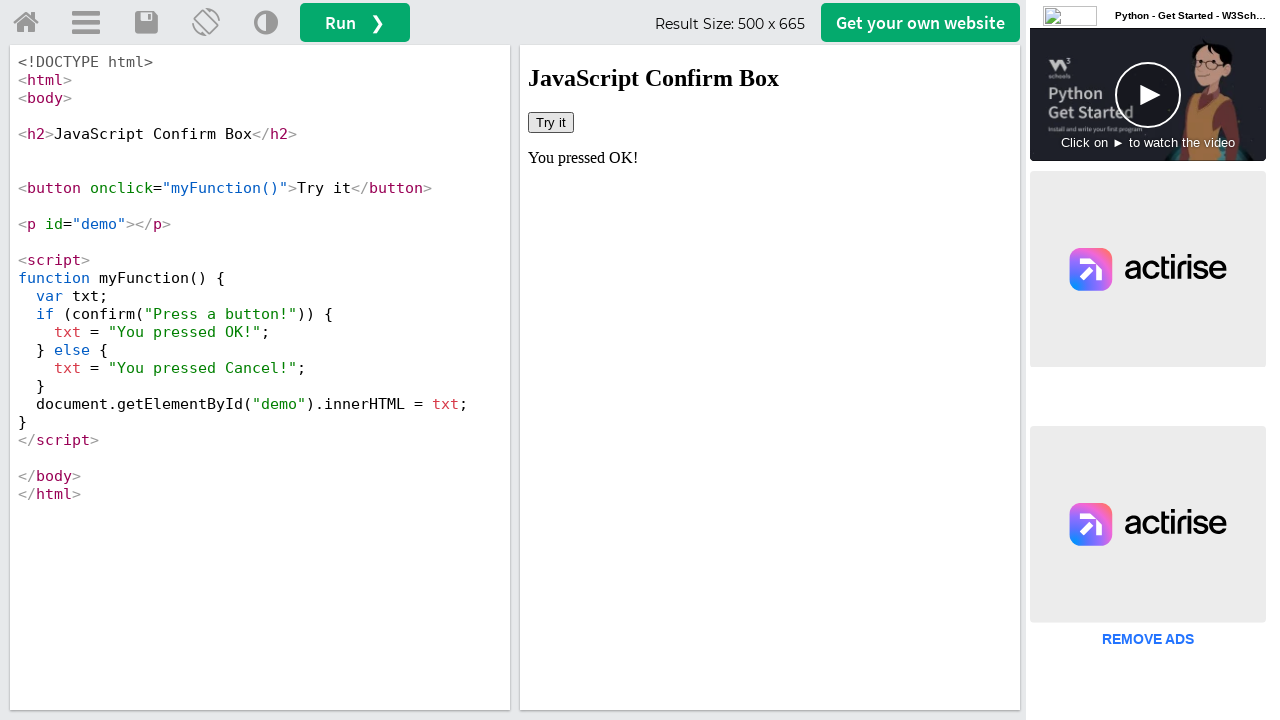